Tests that the Feed-A-Cat page has a submit button

Starting URL: https://cs1632.appspot.com/

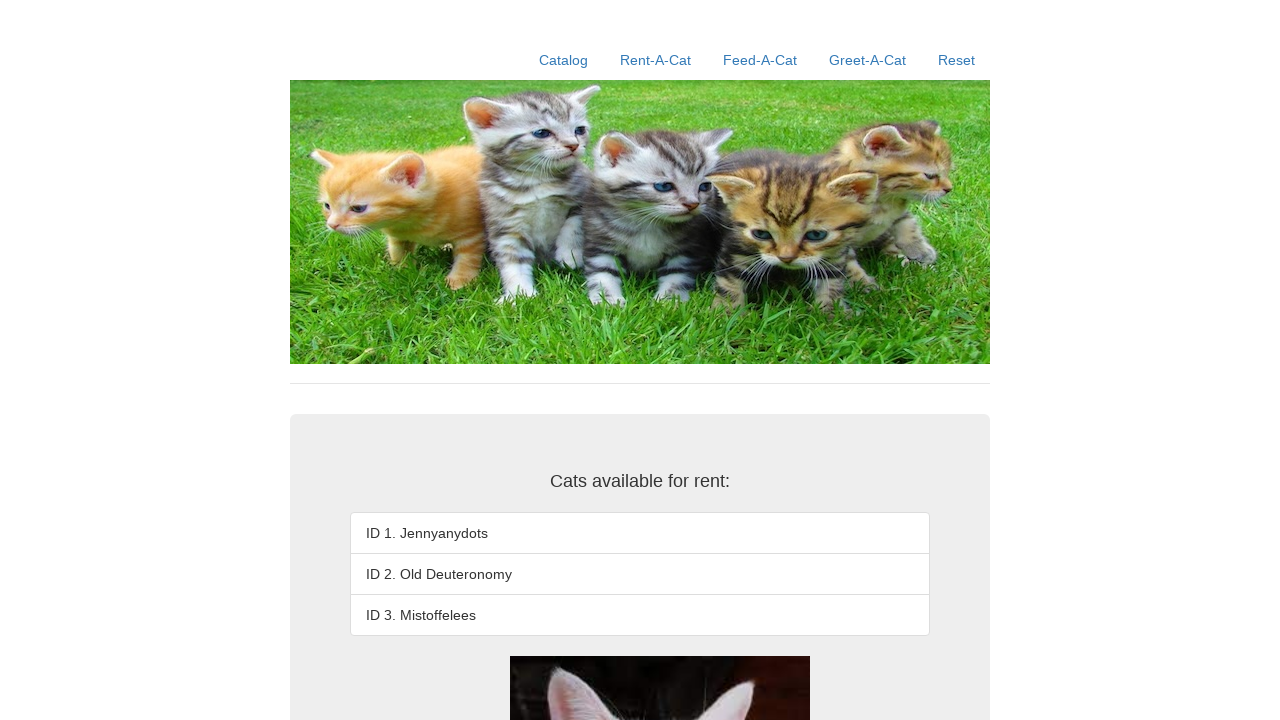

Reset cookies to initial state (1=false, 2=false, 3=false)
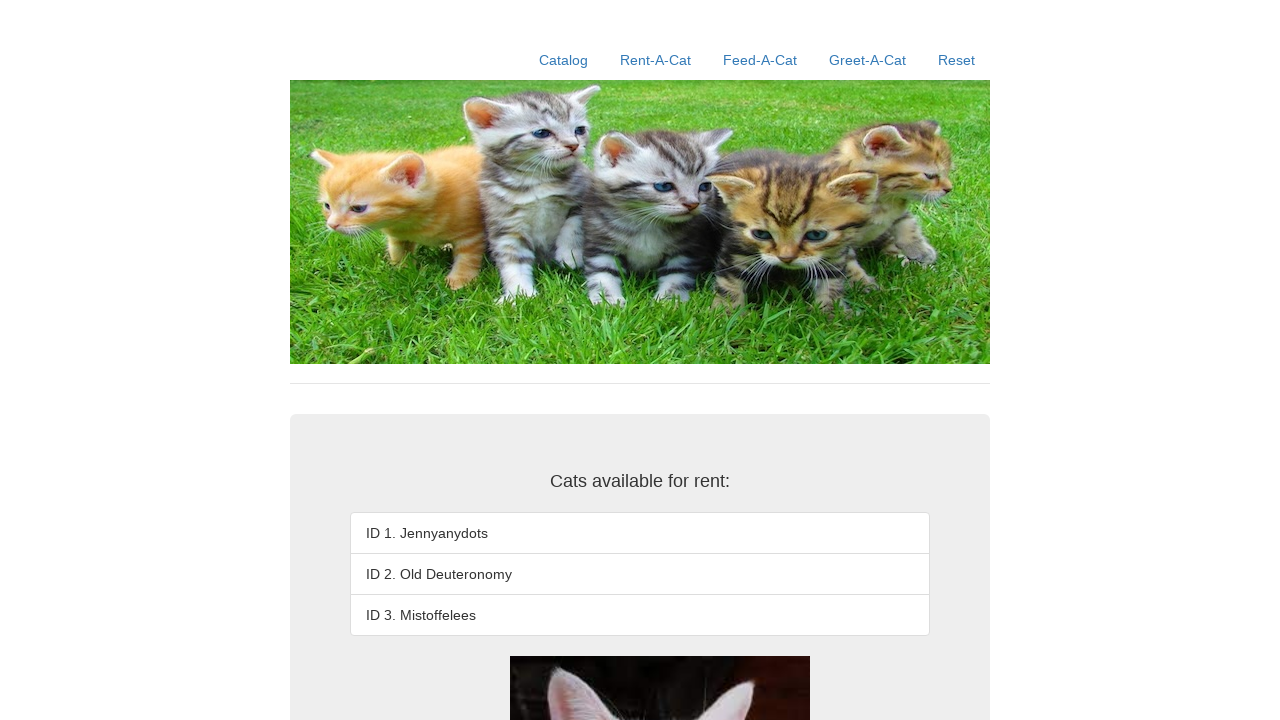

Clicked on Feed-A-Cat link to navigate to the page at (760, 60) on a:text('Feed-A-Cat')
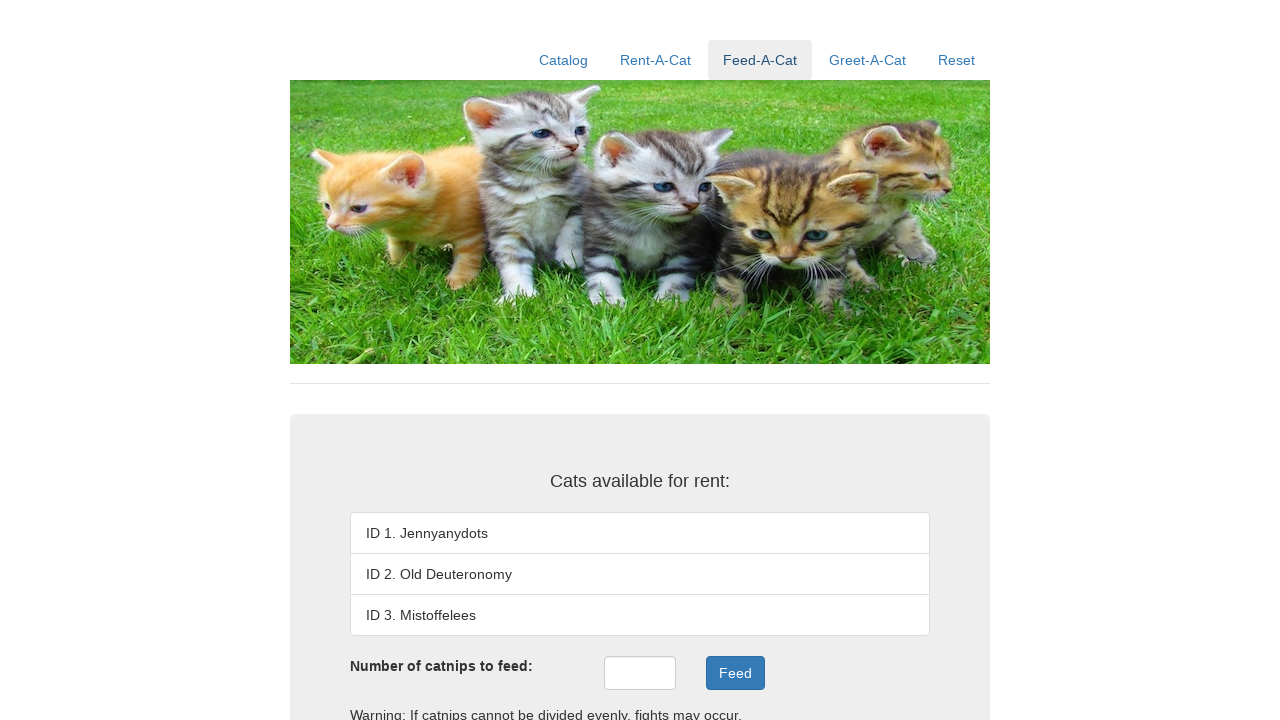

Verified that submit button exists on Feed-A-Cat page
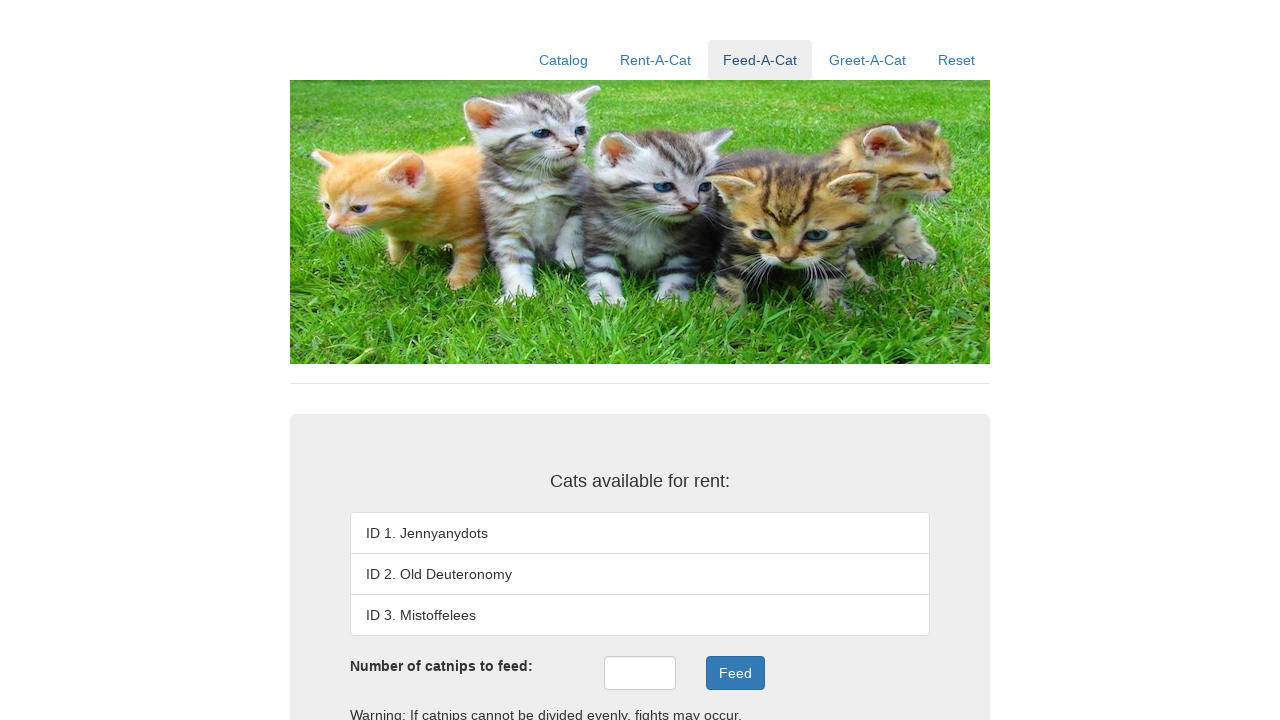

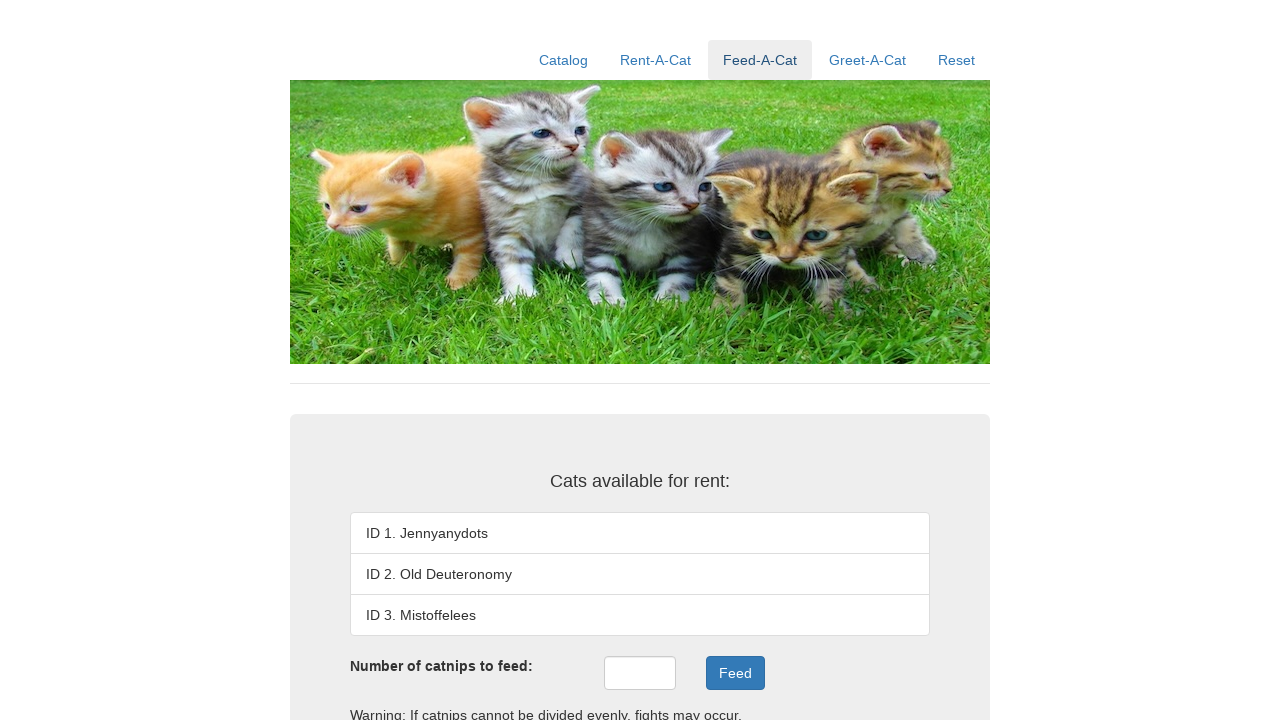